Tests accepting a JavaScript confirm dialog by clicking the confirm button and accepting it

Starting URL: https://testpages.herokuapp.com/styled/alerts/alert-test.html

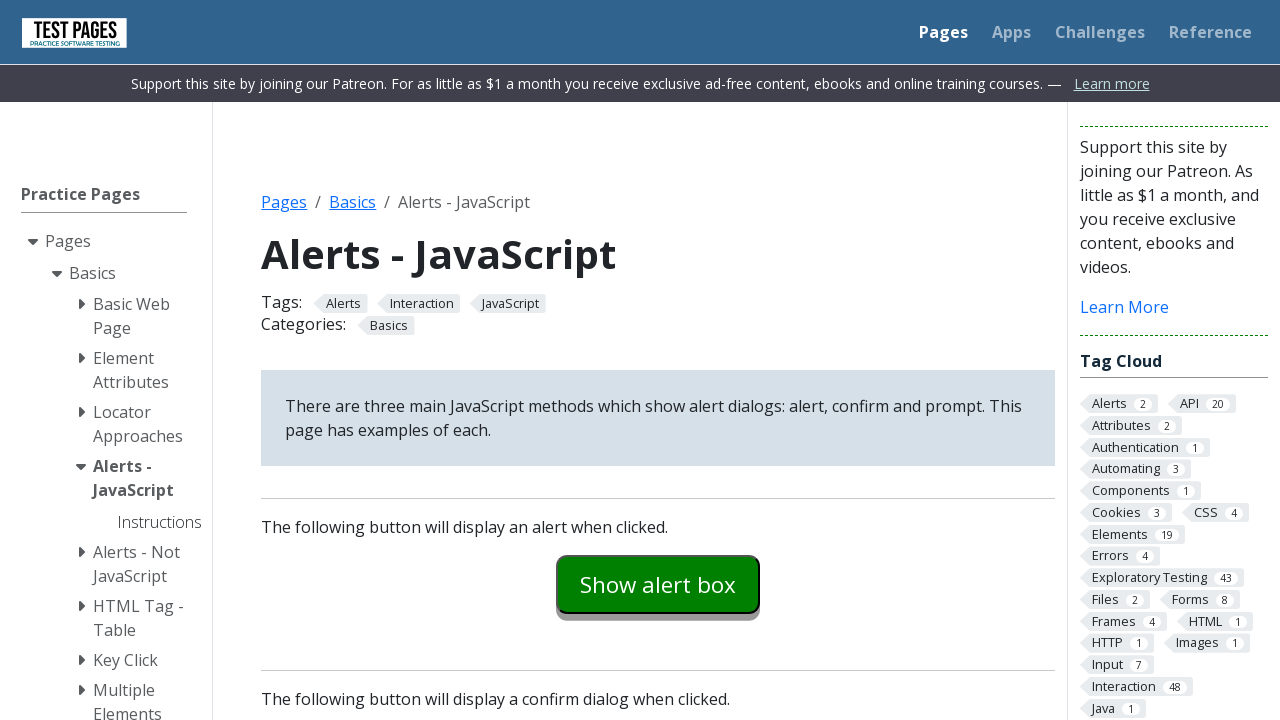

Set up dialog handler to accept confirm dialogs
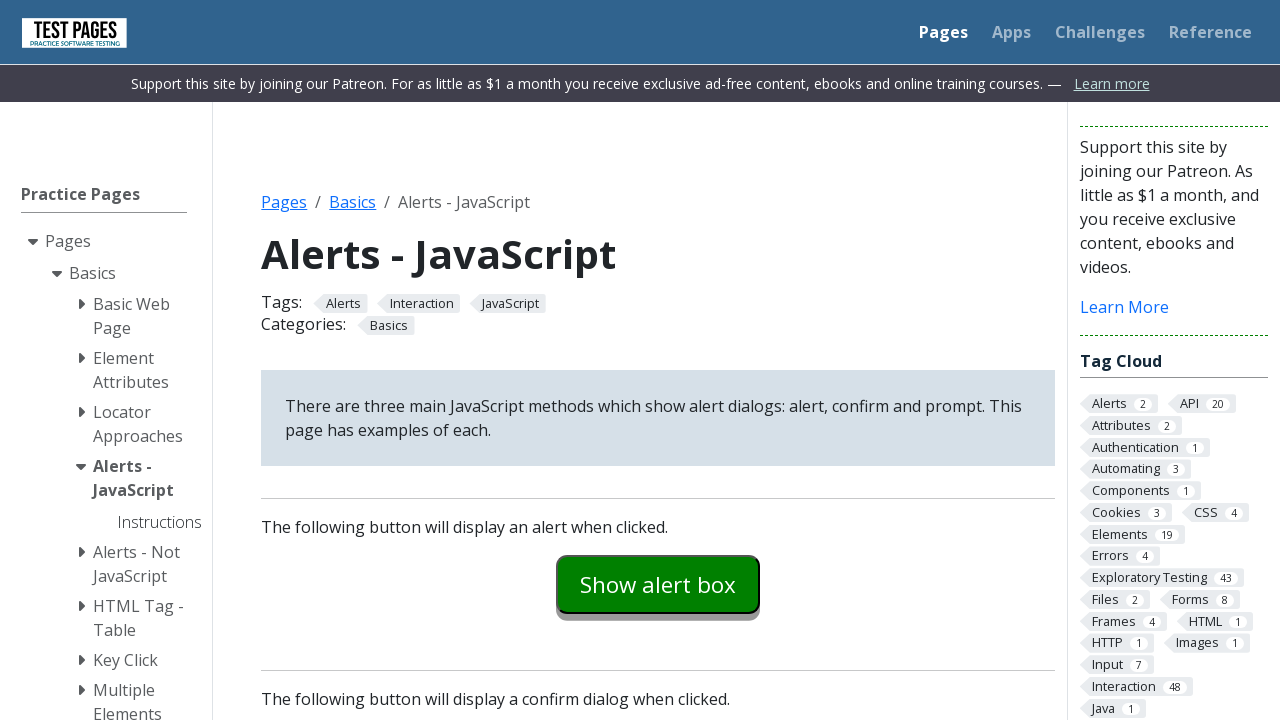

Clicked the confirm example button at (658, 360) on #confirmexample
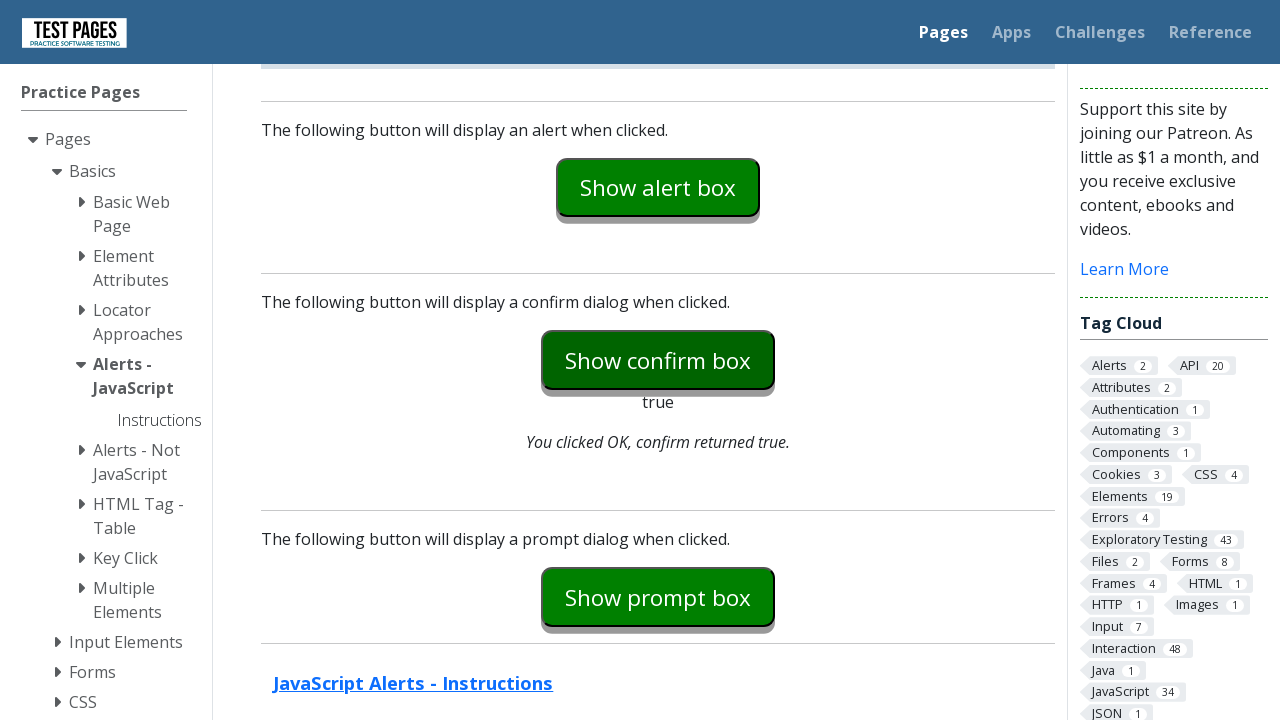

Waited for confirmation result to update
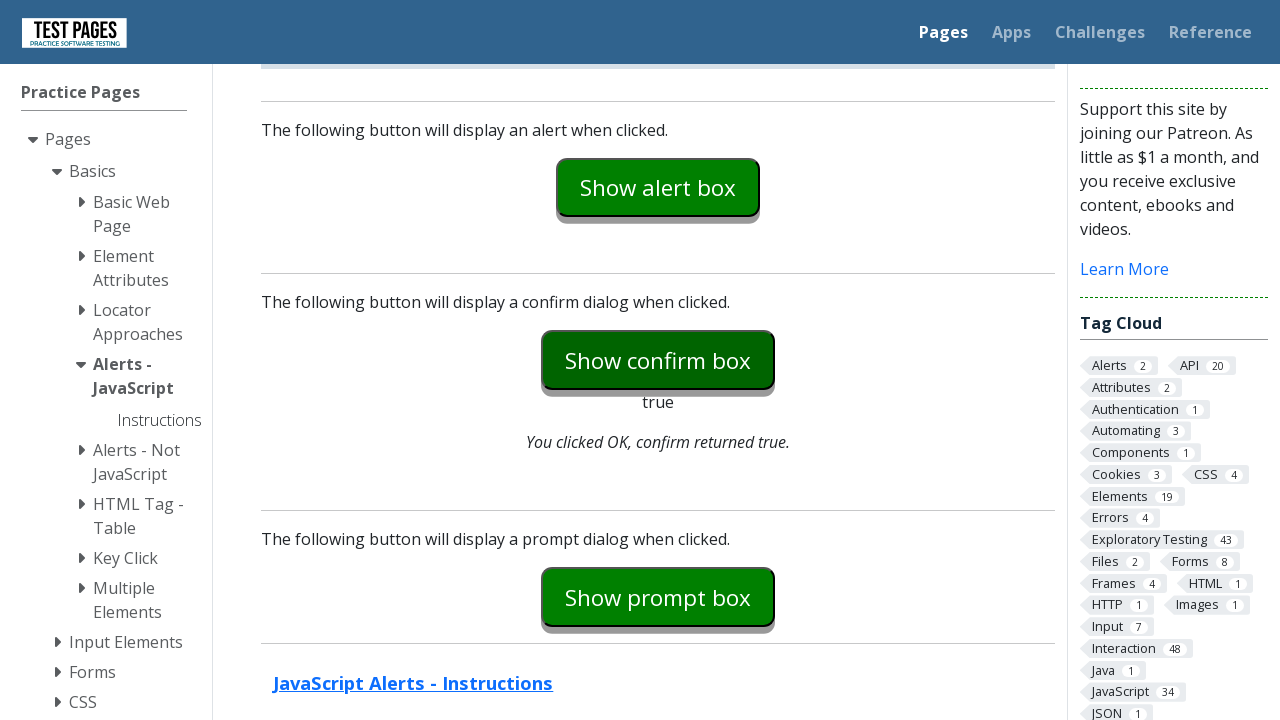

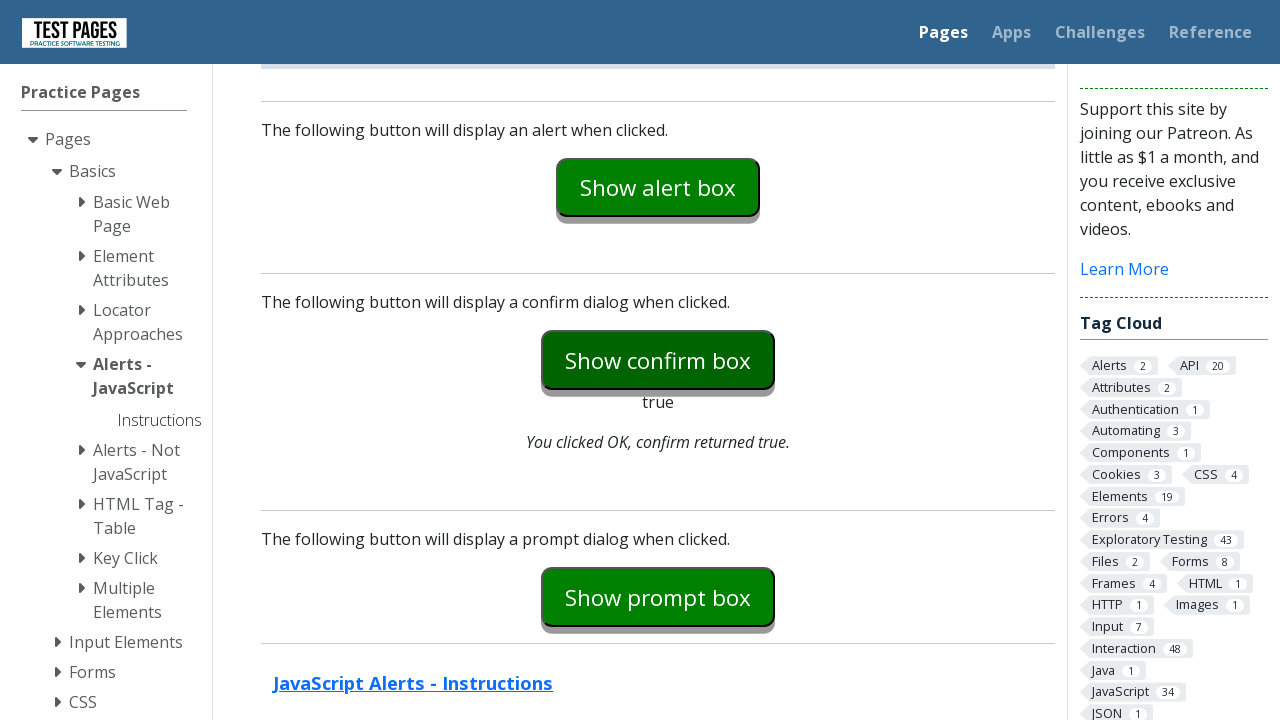